Tests iframe handling by switching to a single iframe and entering text into an input field within that frame

Starting URL: http://demo.automationtesting.in/Frames.html

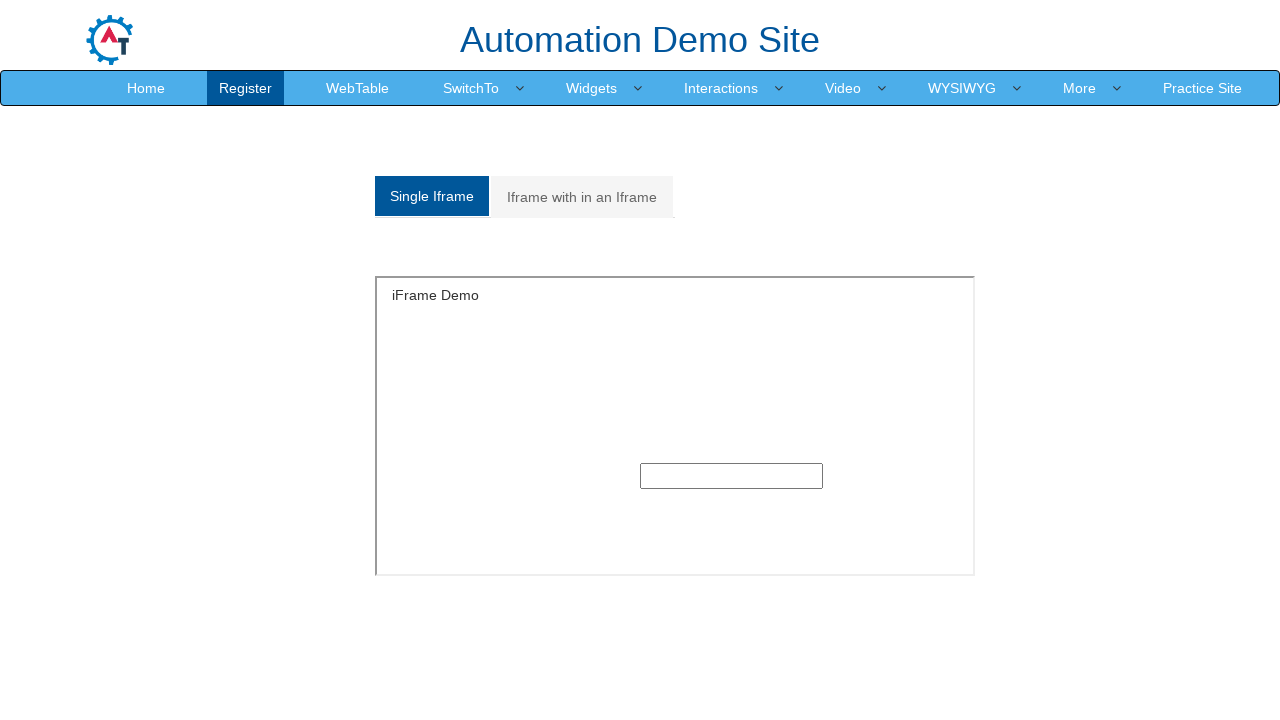

Located the single iframe with ID 'singleframe'
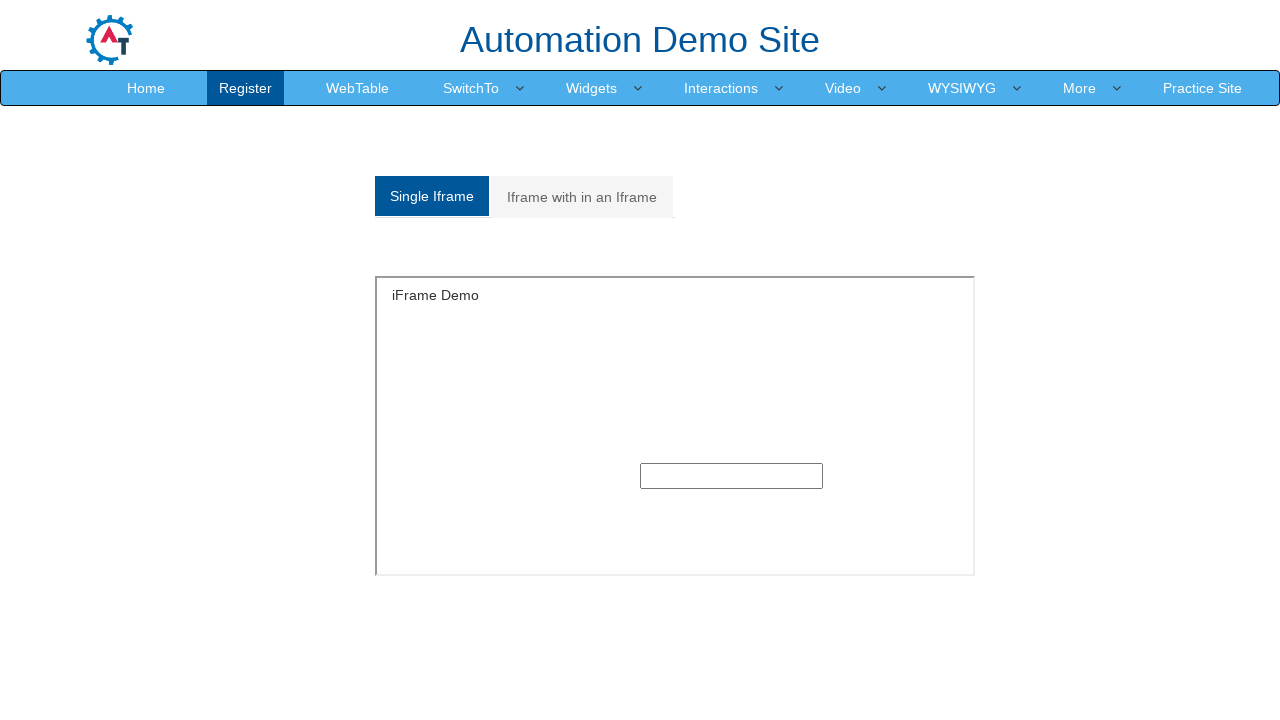

Entered 'Vansh' into the text input field within the iframe on #singleframe >> internal:control=enter-frame >> input[type='text']
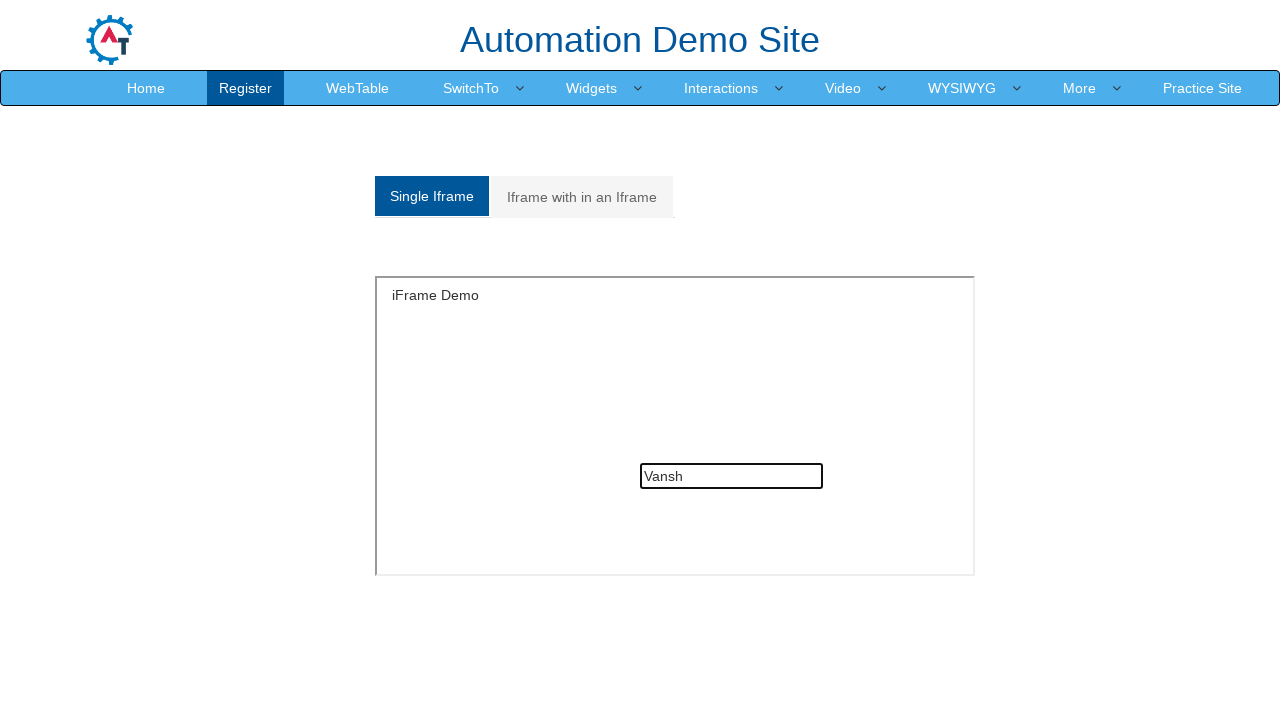

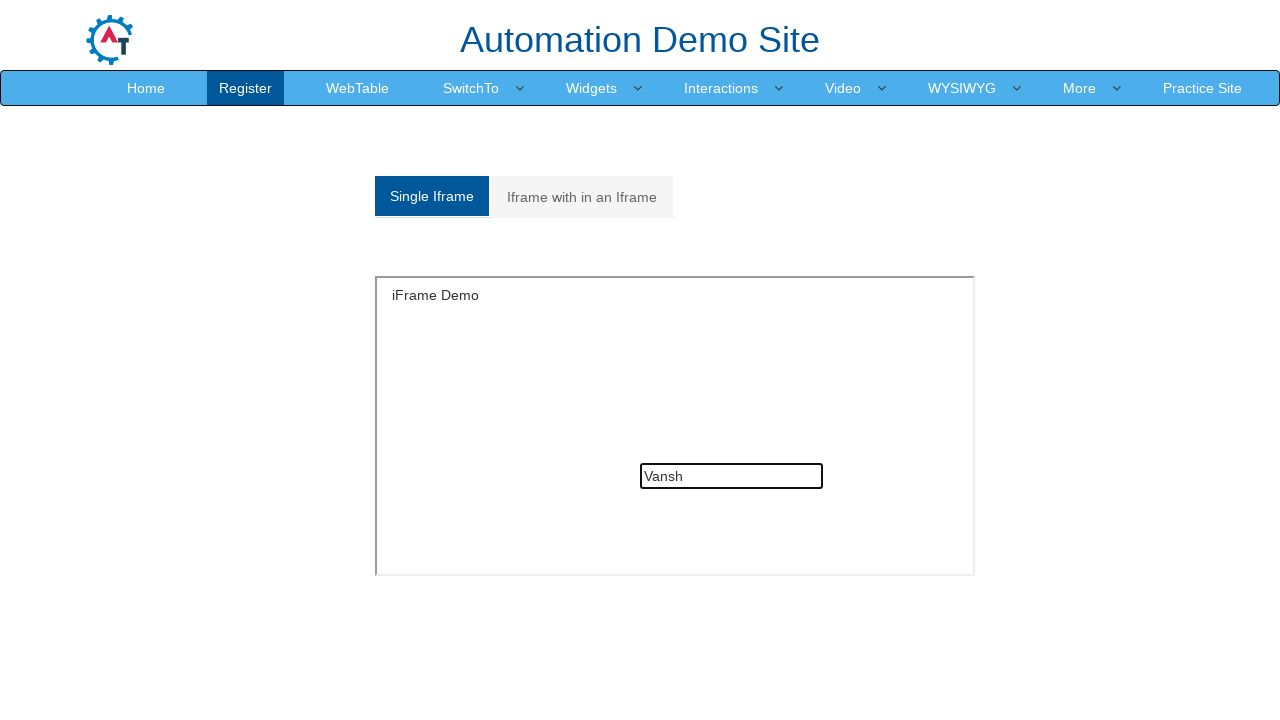